Tests keyboard actions on a practice site by copying text from one field to another using keyboard shortcuts, and entering text with shift key modifier

Starting URL: https://testautomationpractice.blogspot.com/

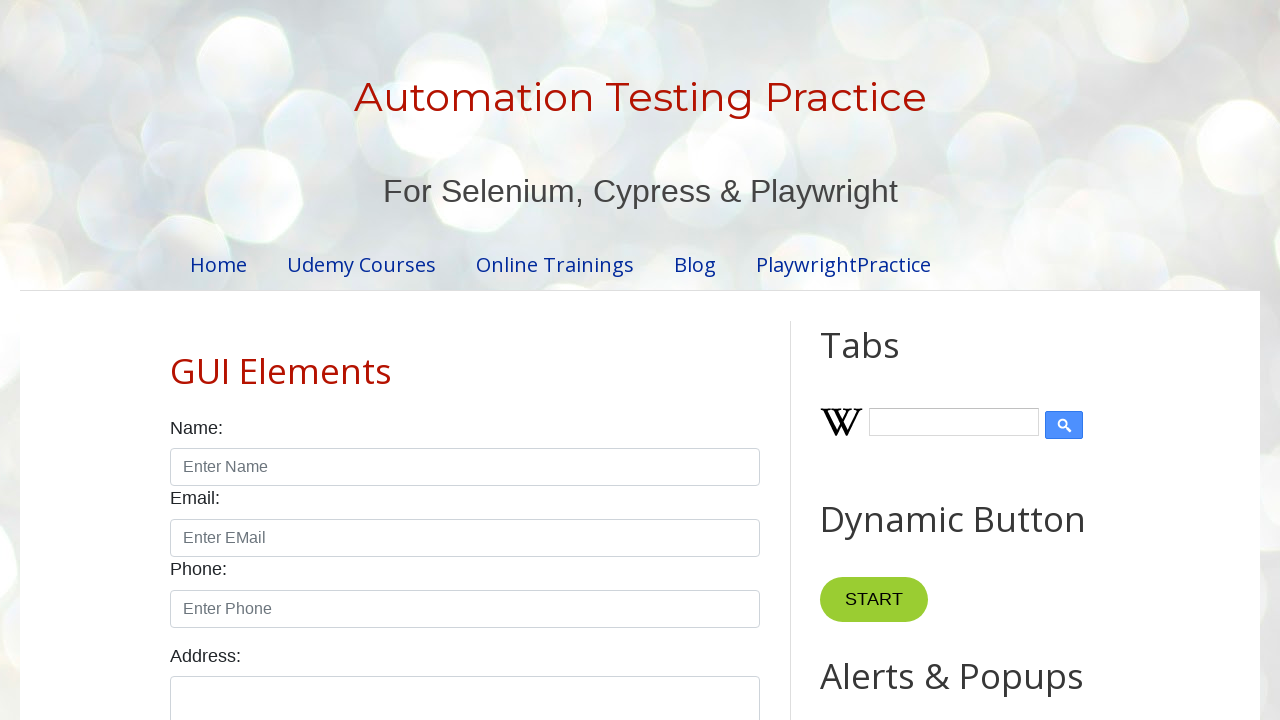

Clicked on field1 at (977, 361) on xpath=//*[@id="field1"]
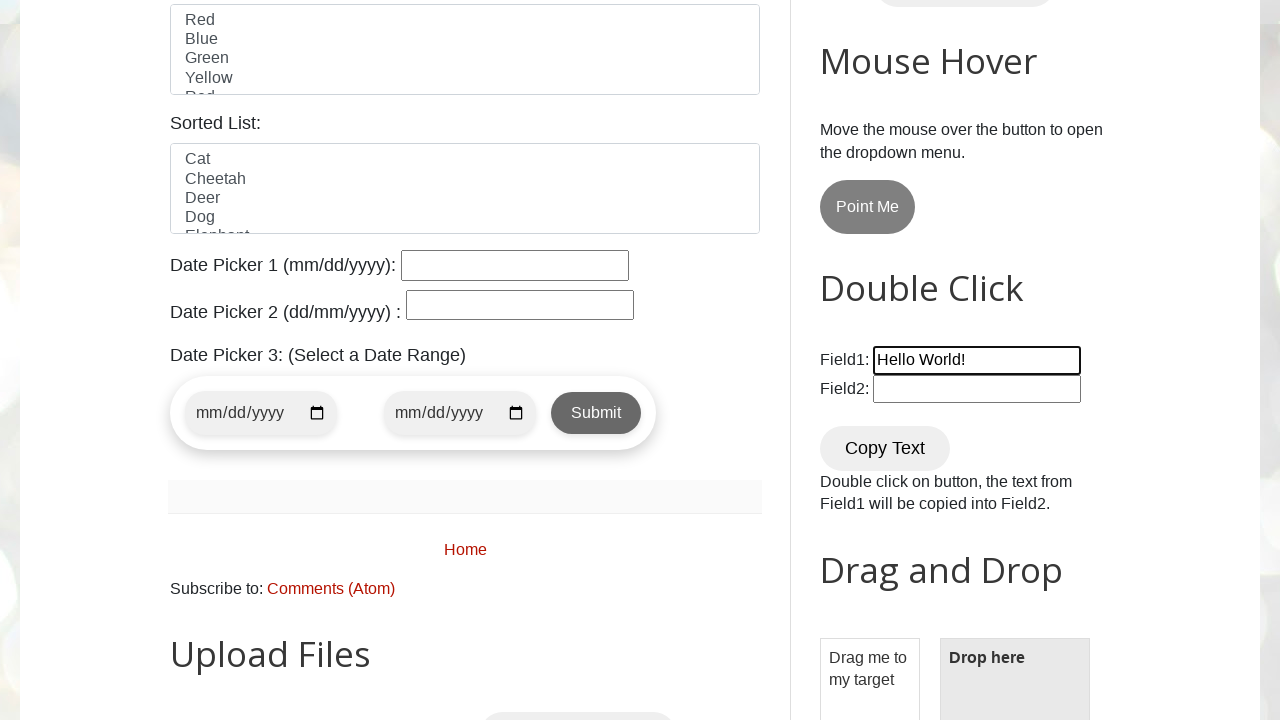

Selected all text in field1 using Ctrl+A
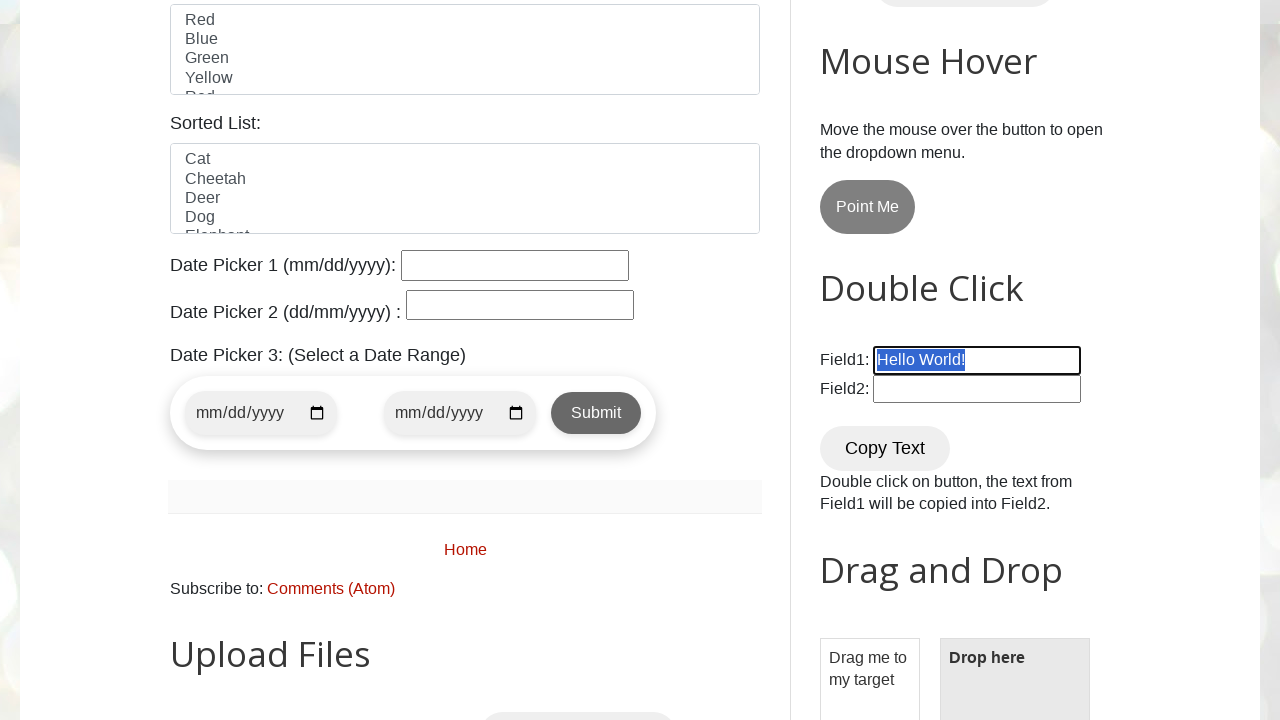

Copied selected text from field1 using Ctrl+C
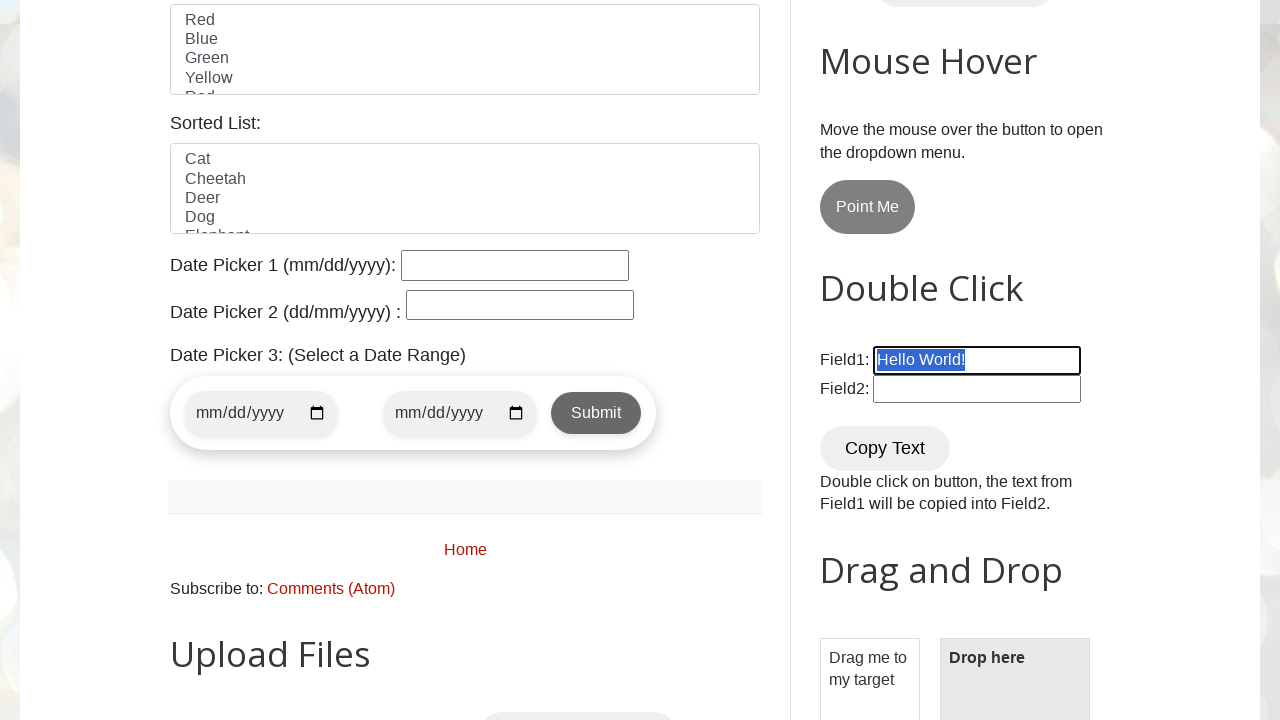

Clicked on field2 at (977, 389) on xpath=//*[@id="field2"]
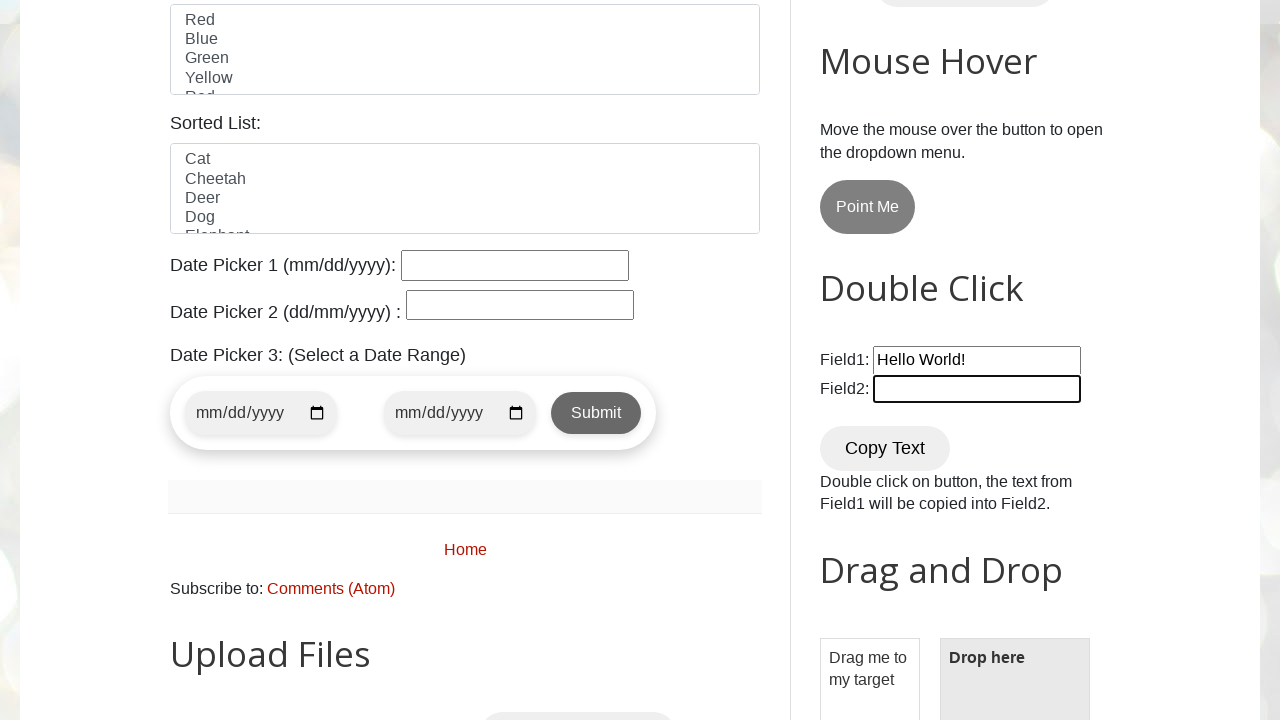

Pasted copied text into field2 using Ctrl+V
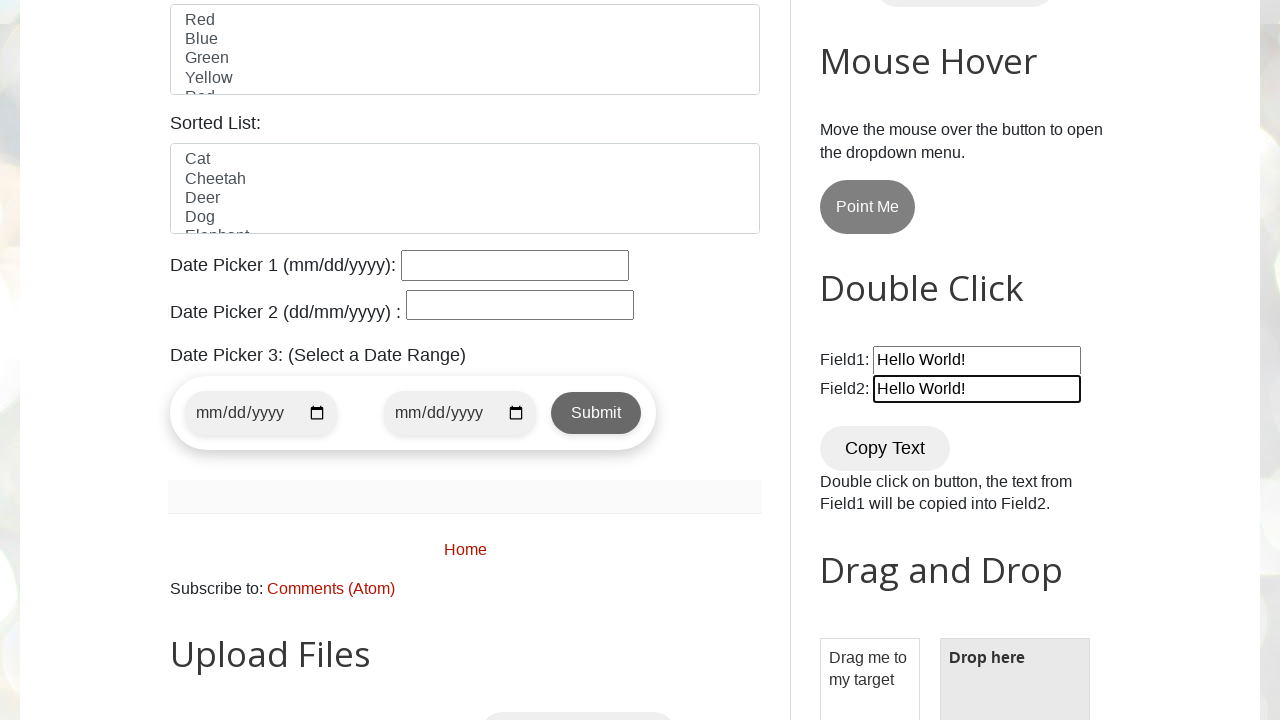

Clicked on name field at (465, 360) on #name
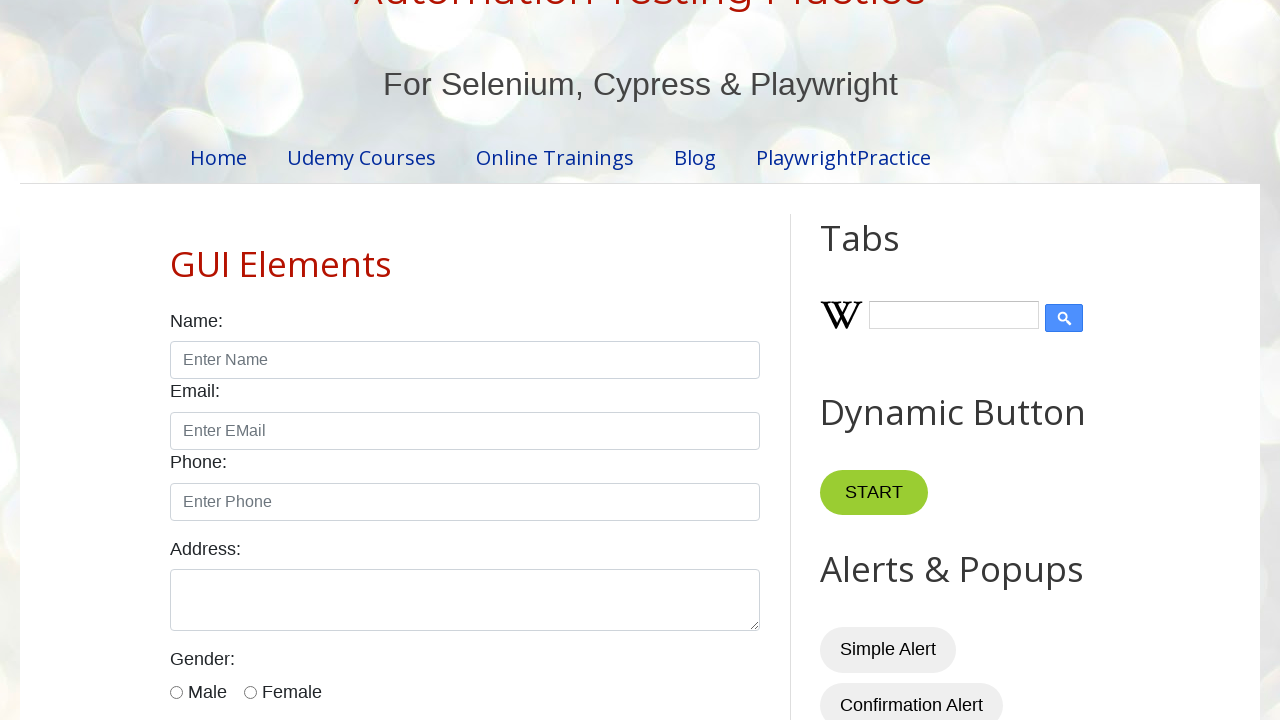

Pressed down Shift key
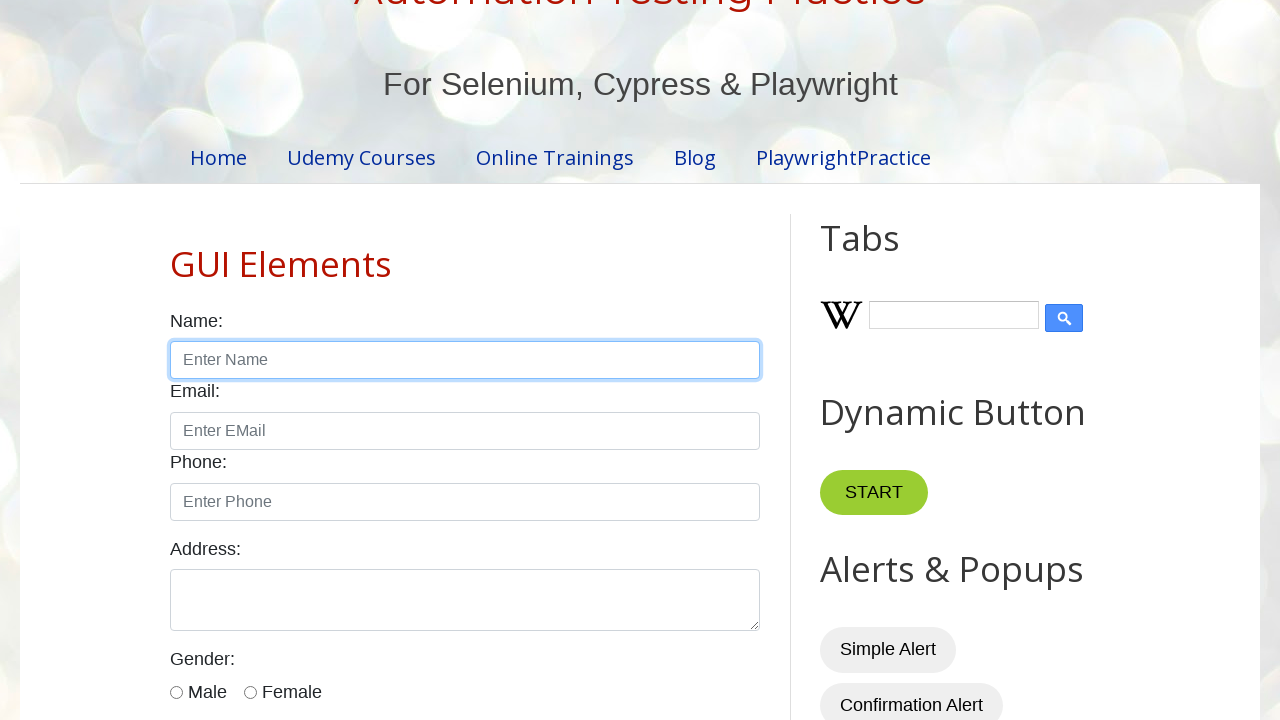

Typed 'dont know' with Shift key modifier for uppercase
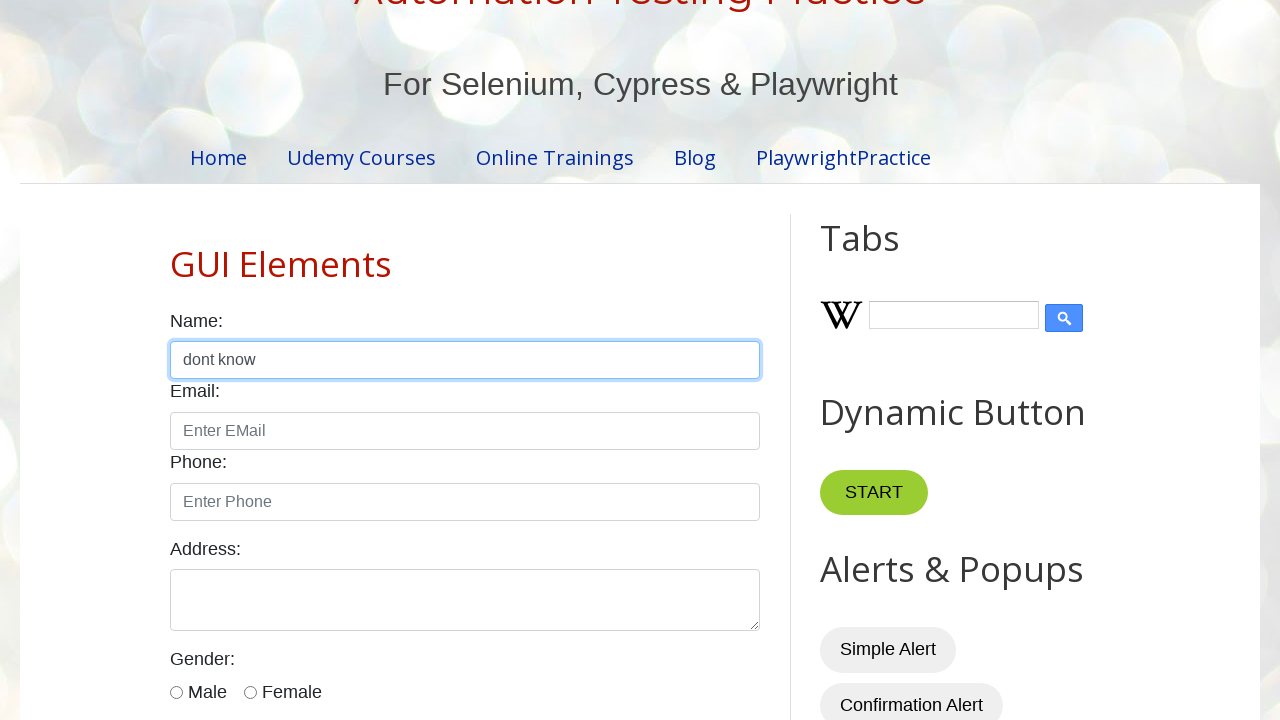

Released Shift key
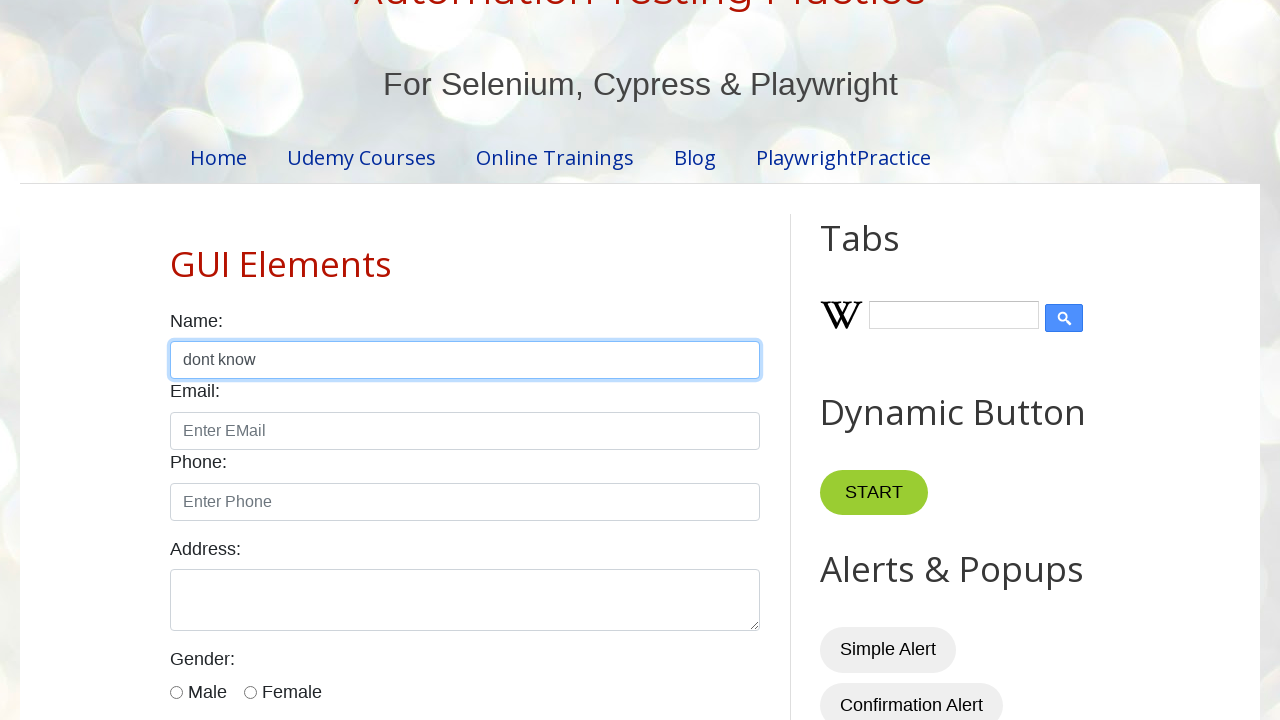

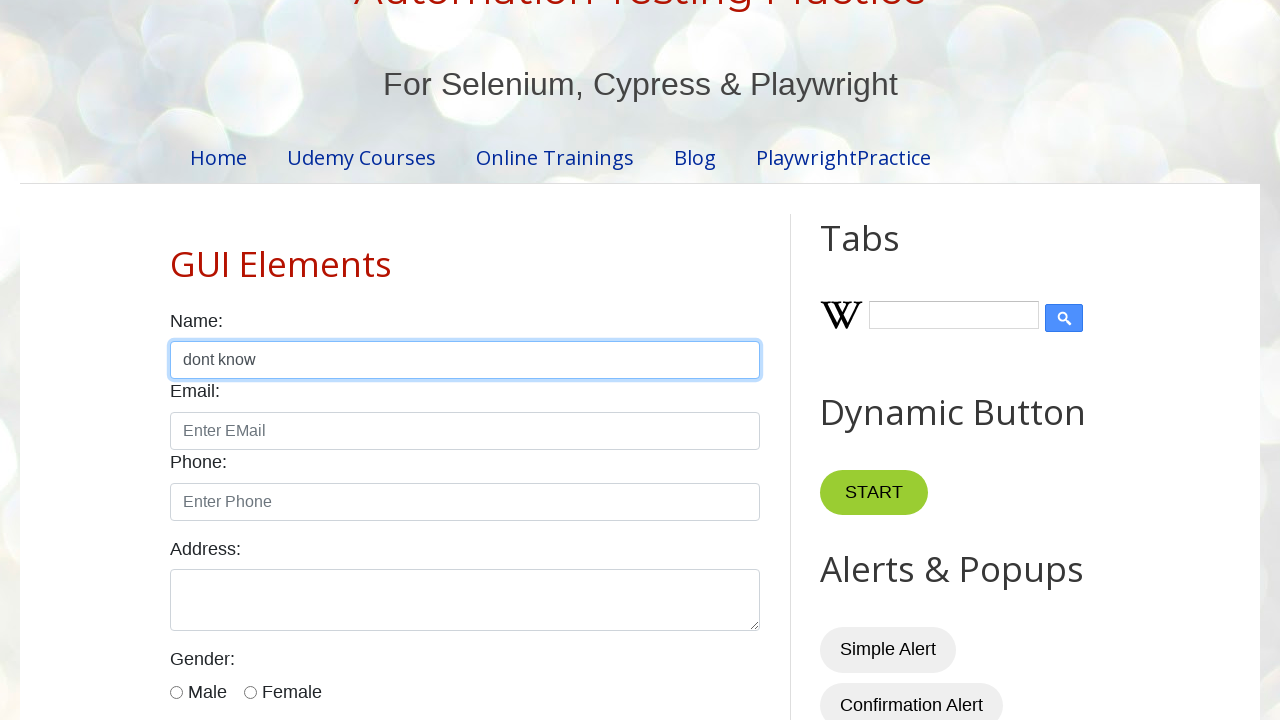